Tests tab navigation by clicking on different tabs to switch content.

Starting URL: https://demoqa.com/tabs

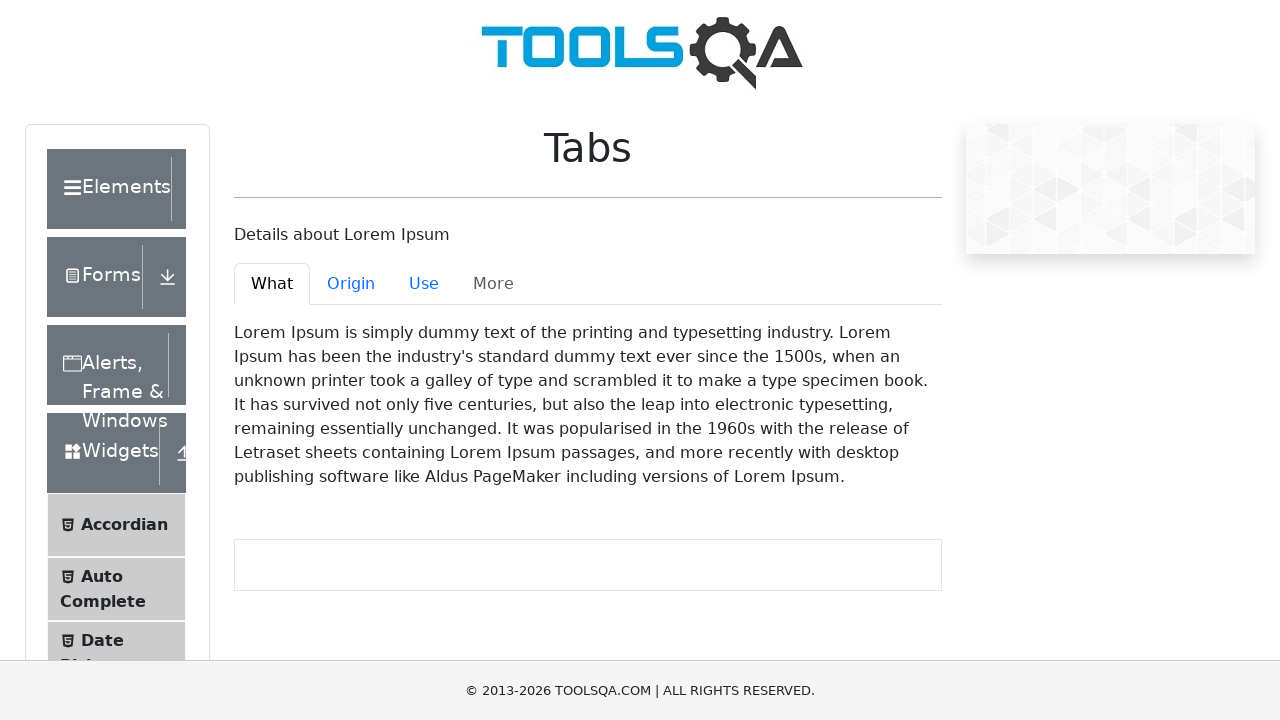

Clicked on Origin tab at (351, 284) on #demo-tab-origin
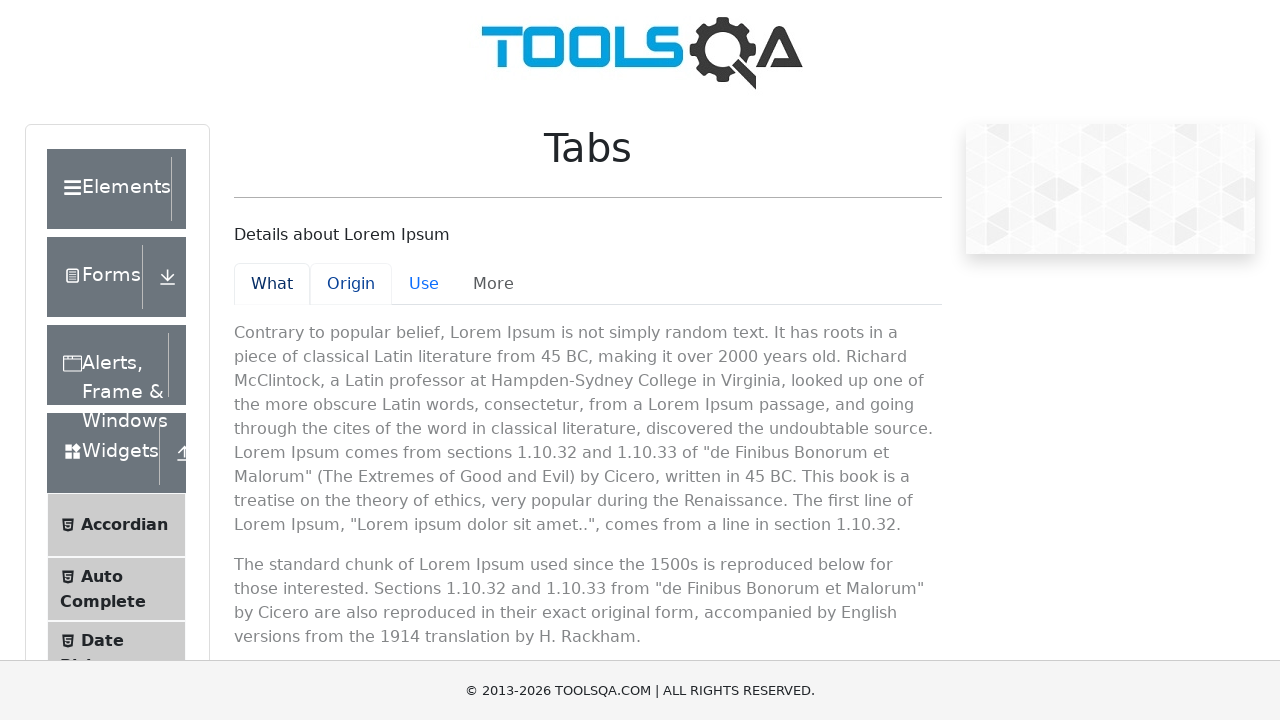

Origin tab content loaded and became active
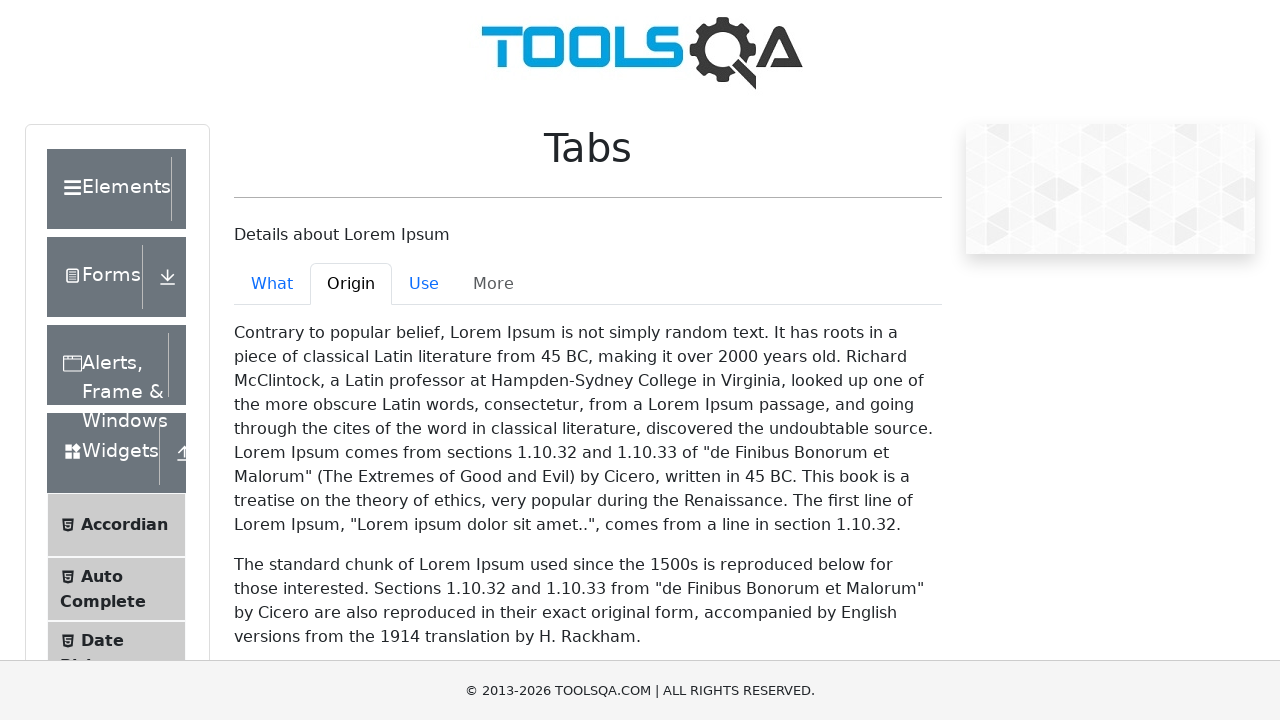

Clicked on Use tab at (424, 284) on #demo-tab-use
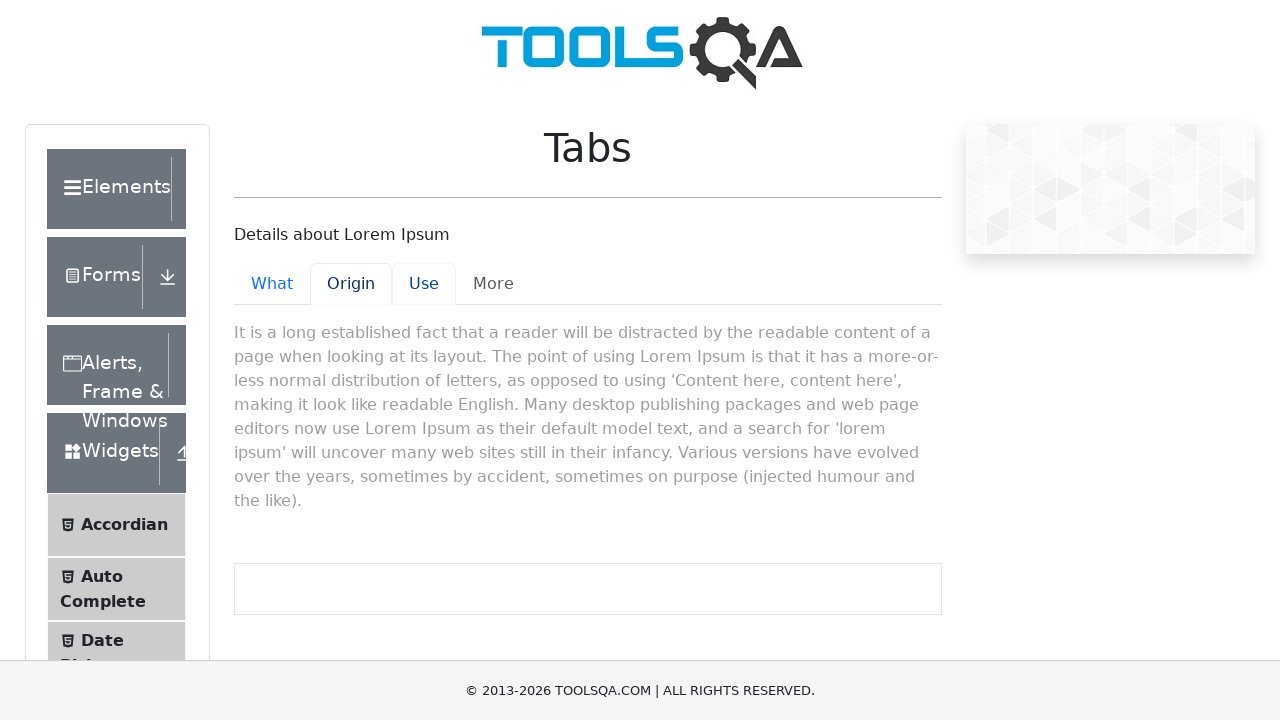

Use tab content loaded and became active
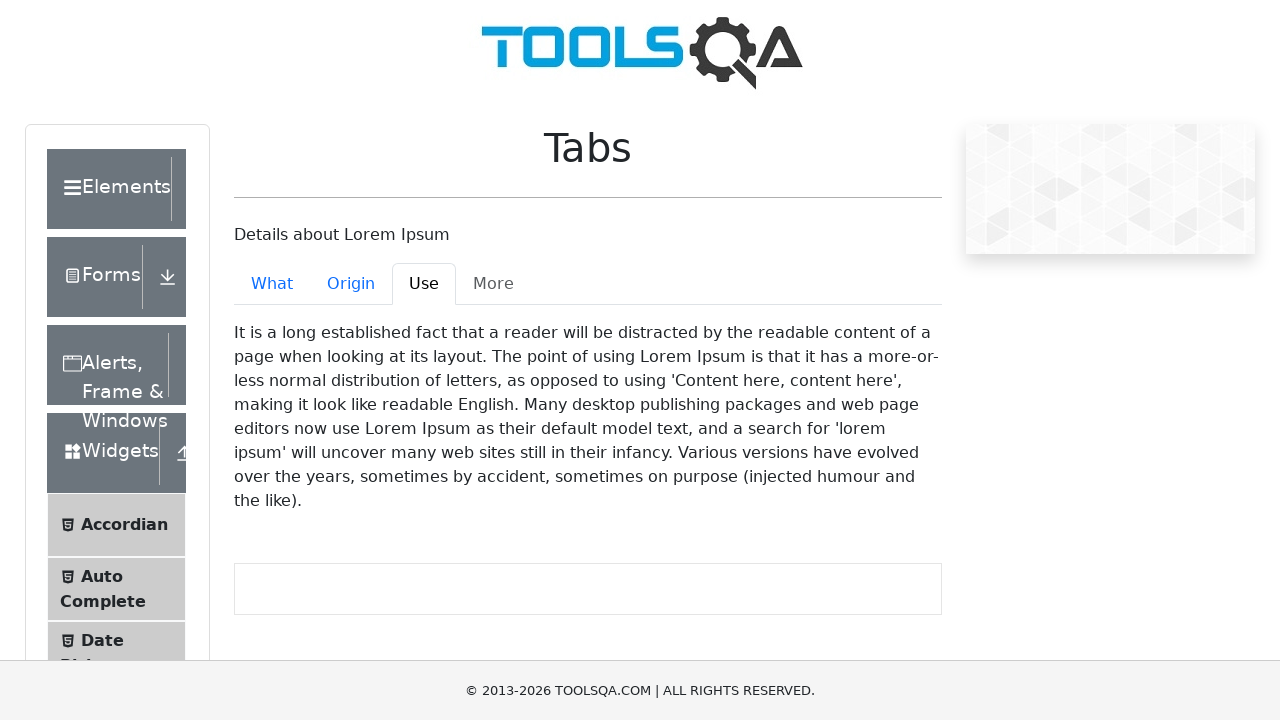

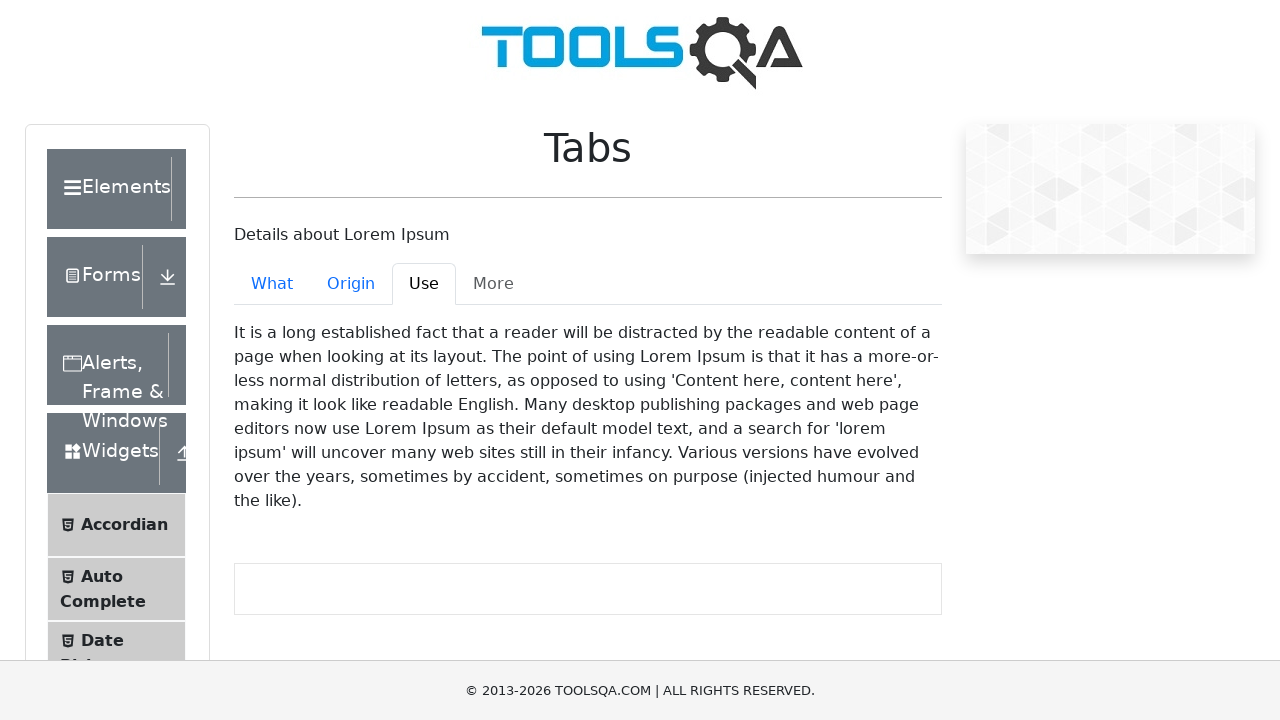